Tests a math exercise page by reading a value from the page, calculating the result using a logarithmic formula, filling in the answer field, checking required checkboxes, and submitting the form.

Starting URL: http://suninjuly.github.io/math.html

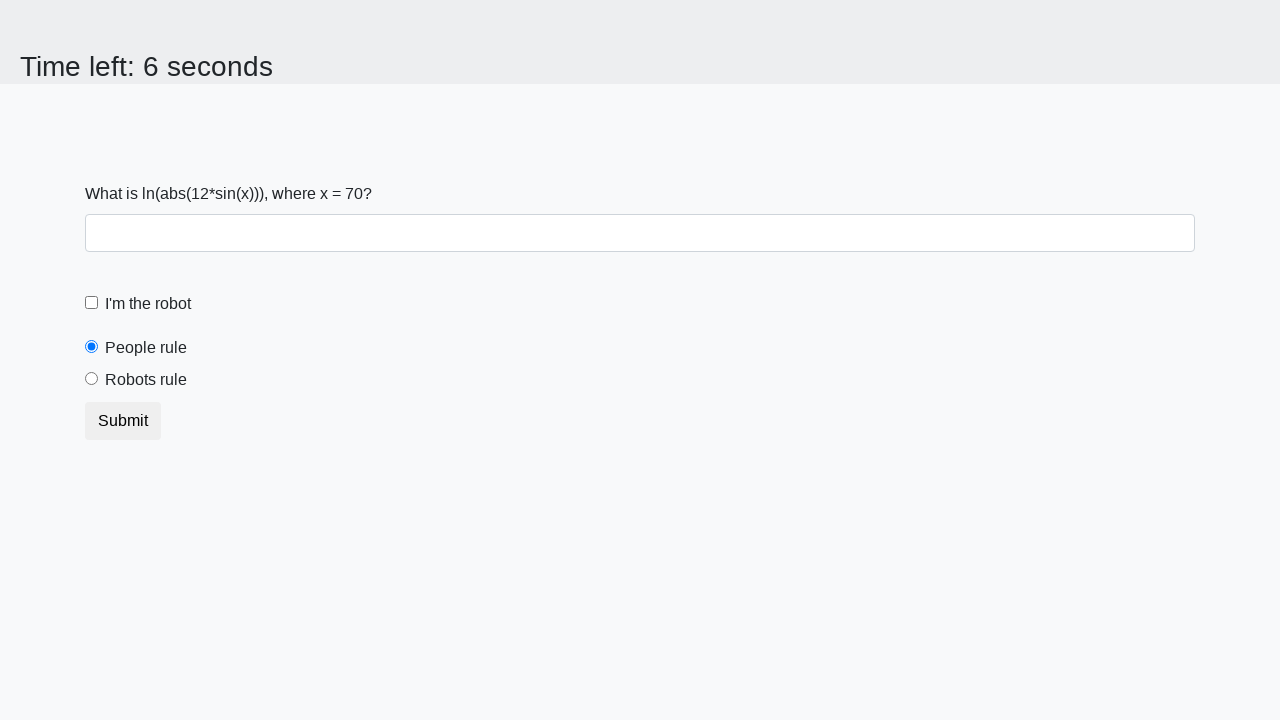

Located the x value input element
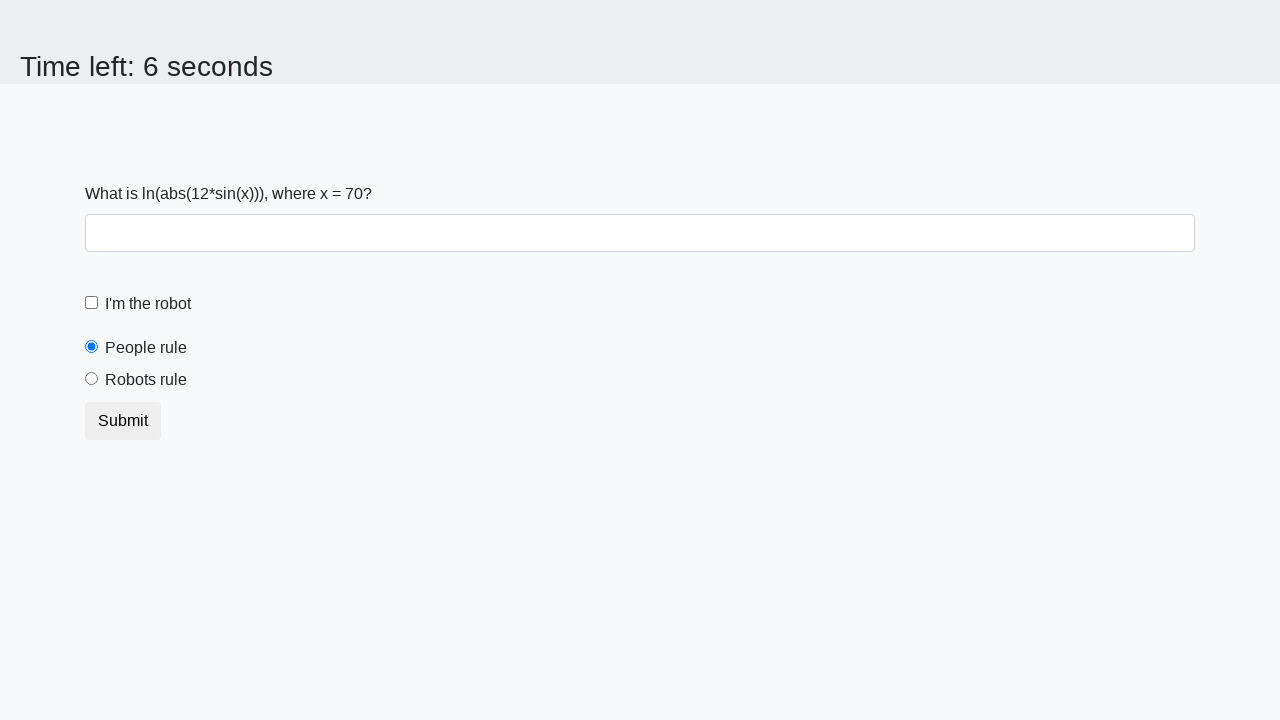

Read x value from page: 70
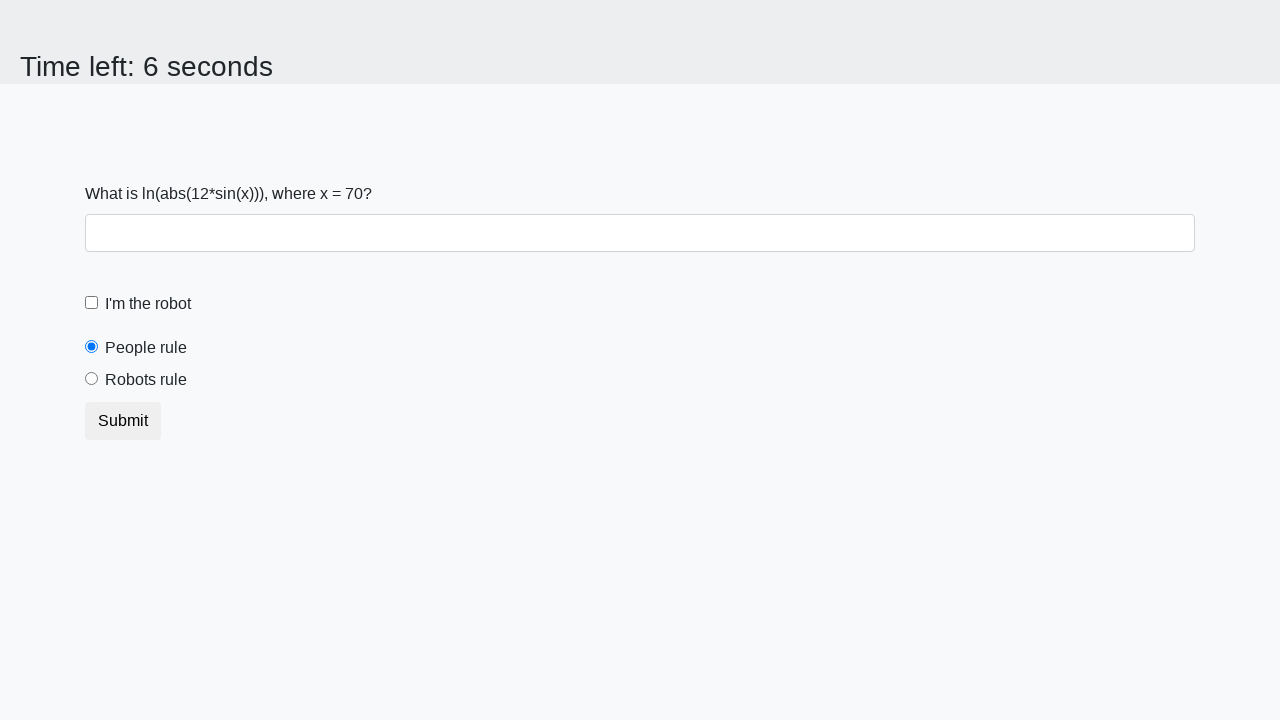

Calculated logarithmic formula result: 2.228581996123222
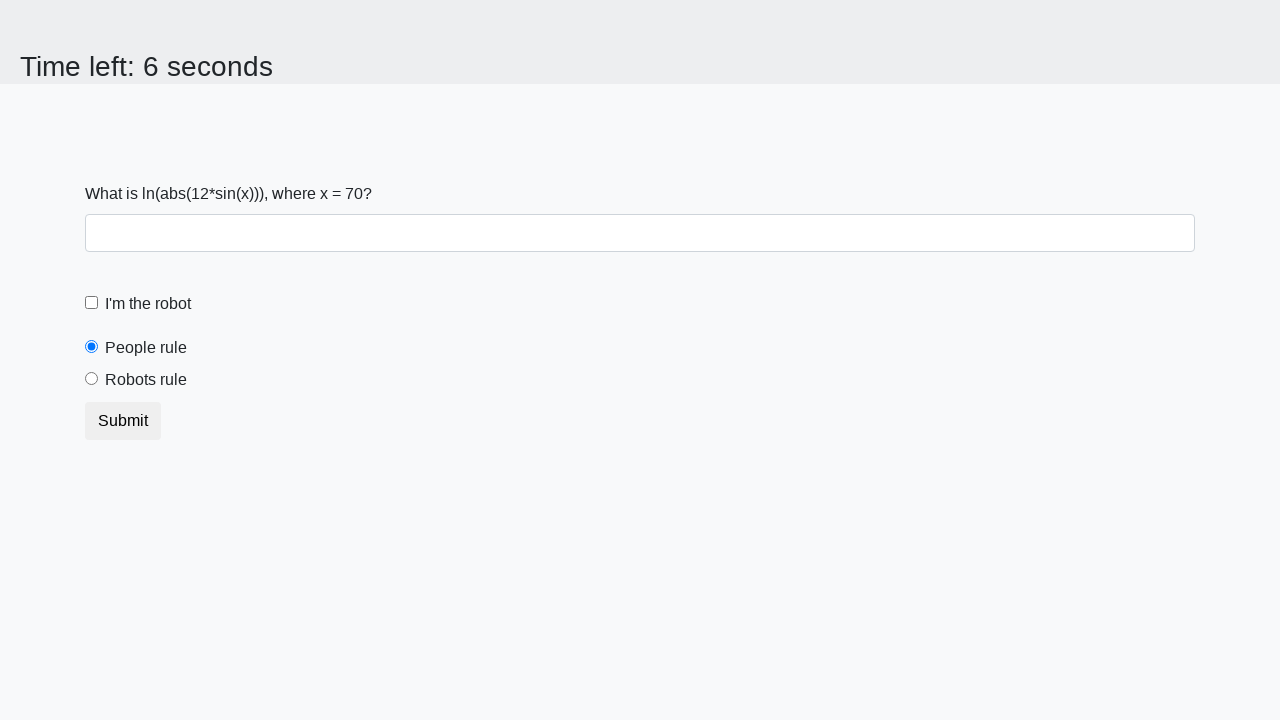

Filled answer field with calculated value: 2.228581996123222 on #answer
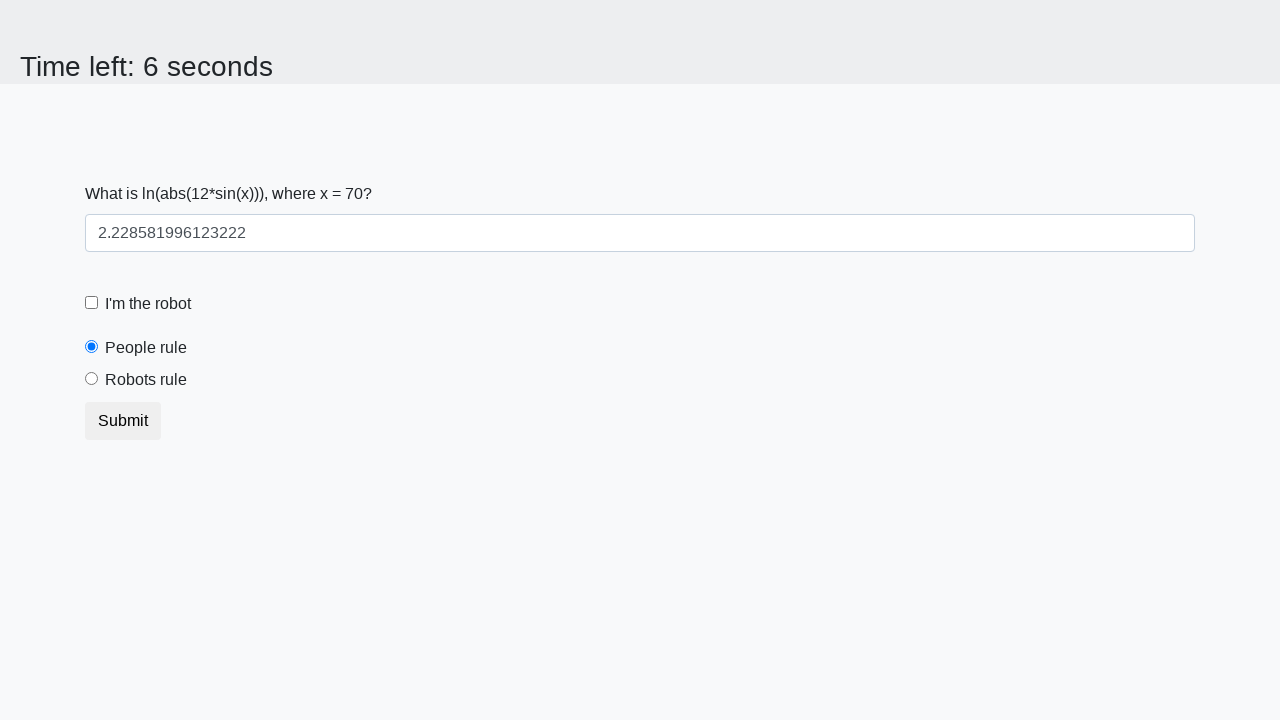

Clicked the robot checkbox at (92, 303) on #robotCheckbox
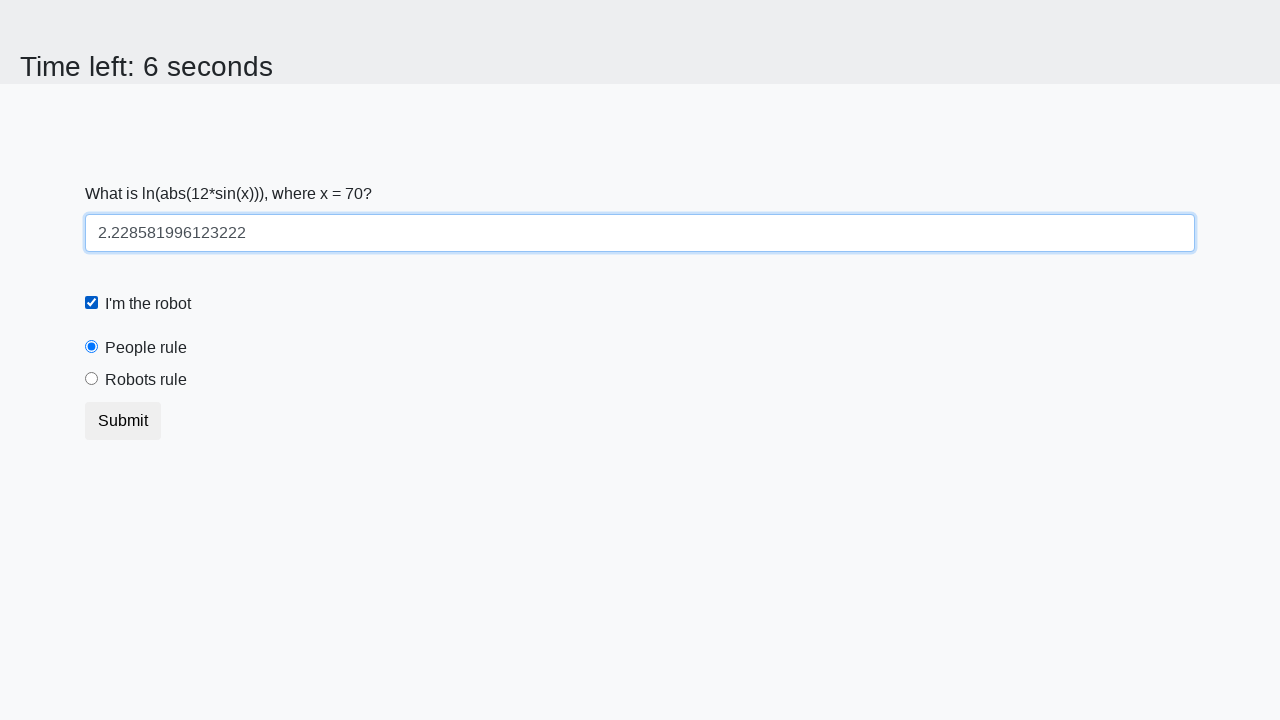

Clicked the robots rule checkbox at (92, 379) on #robotsRule
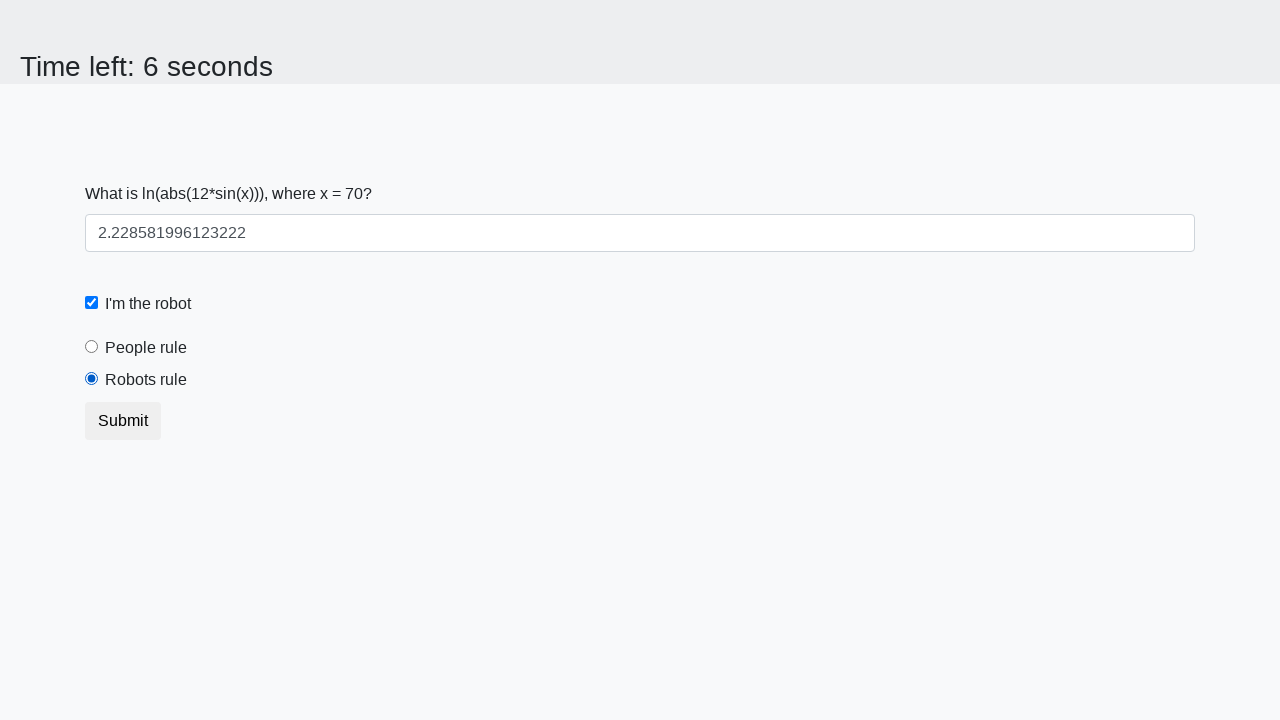

Clicked the submit button to complete the form at (123, 421) on .btn.btn-default
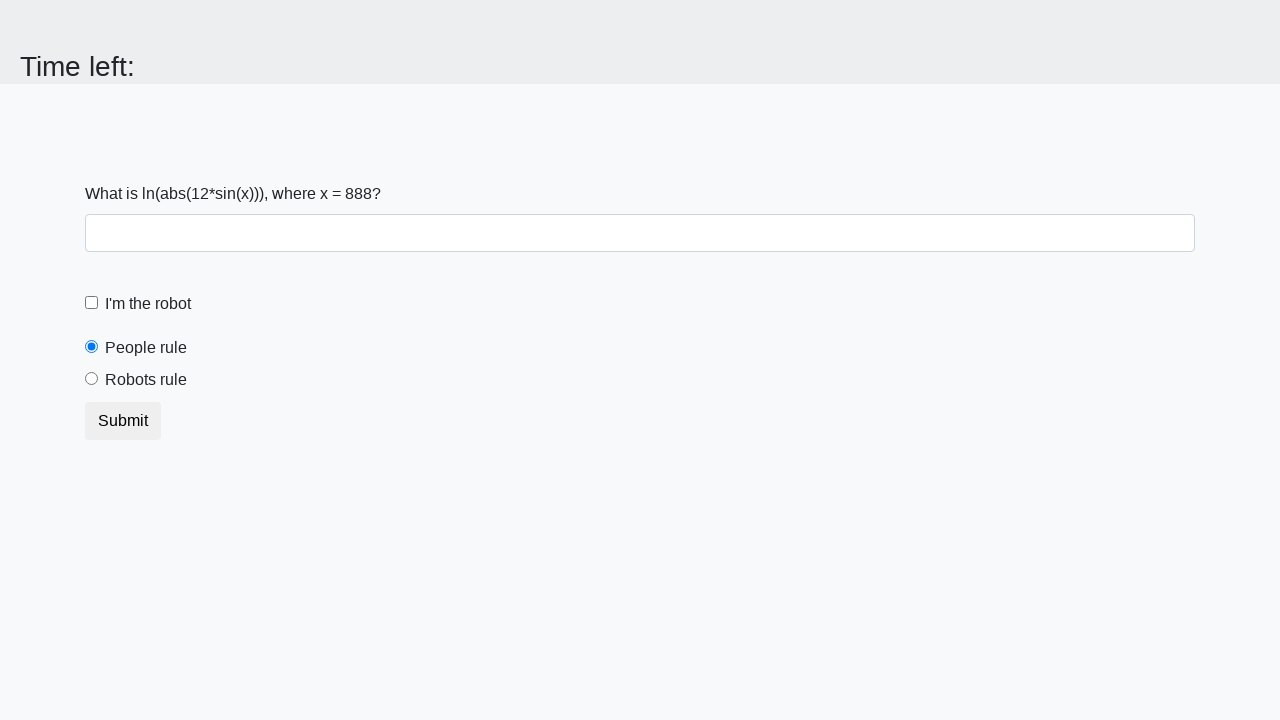

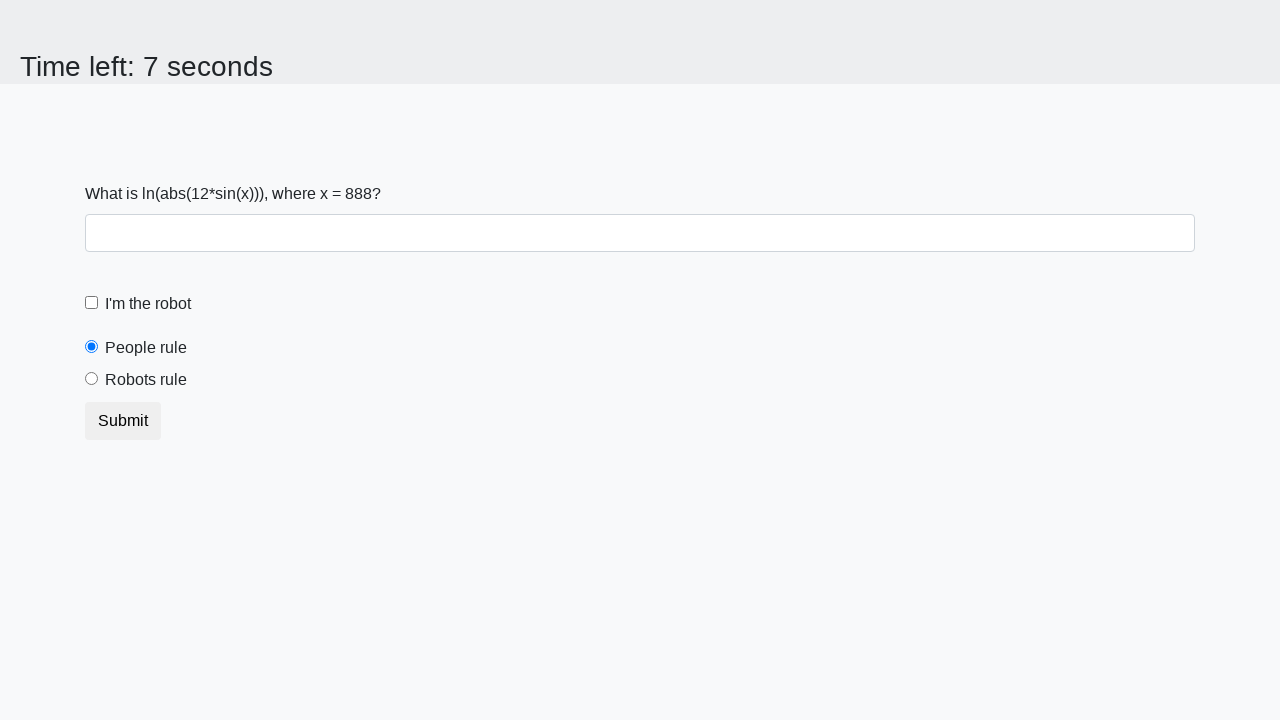